Tests GitHub search functionality by searching for "create-react-app" from the landing page and verifying that "facebook/create-react-app" appears in the search results

Starting URL: https://github.com/

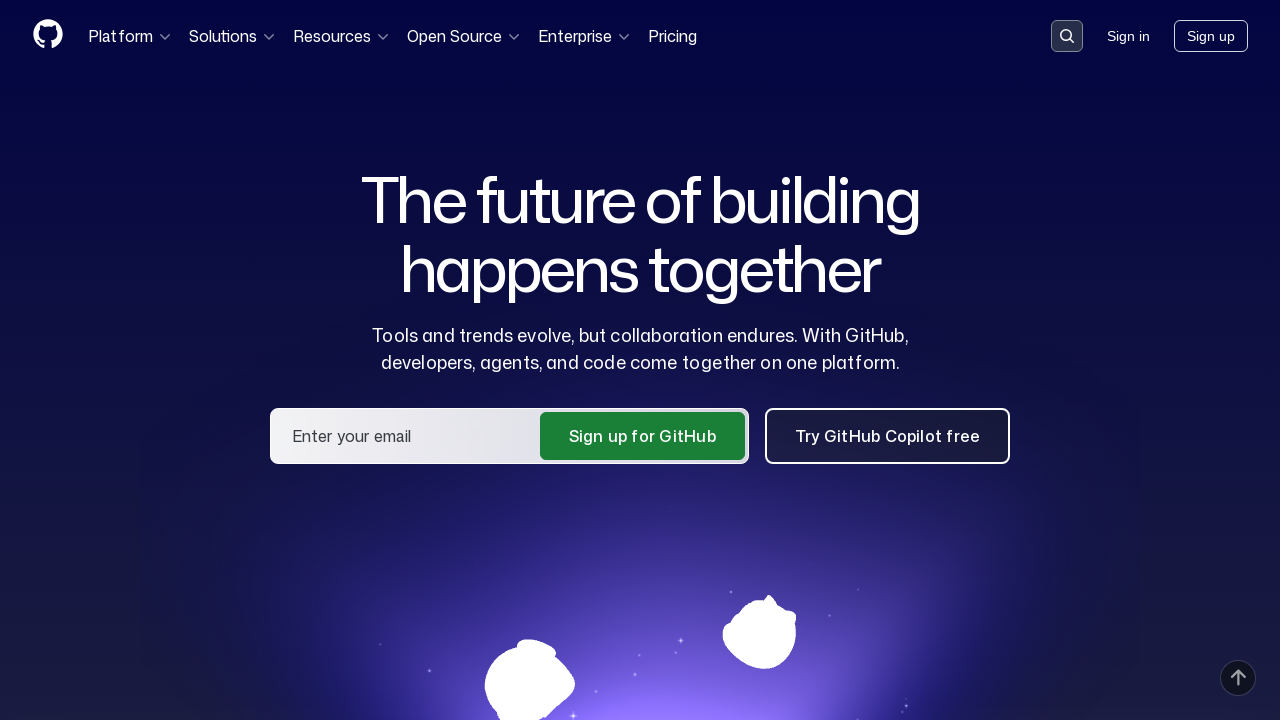

Clicked search button to open search dialog at (1067, 36) on button[data-target='qbsearch-input.inputButton']
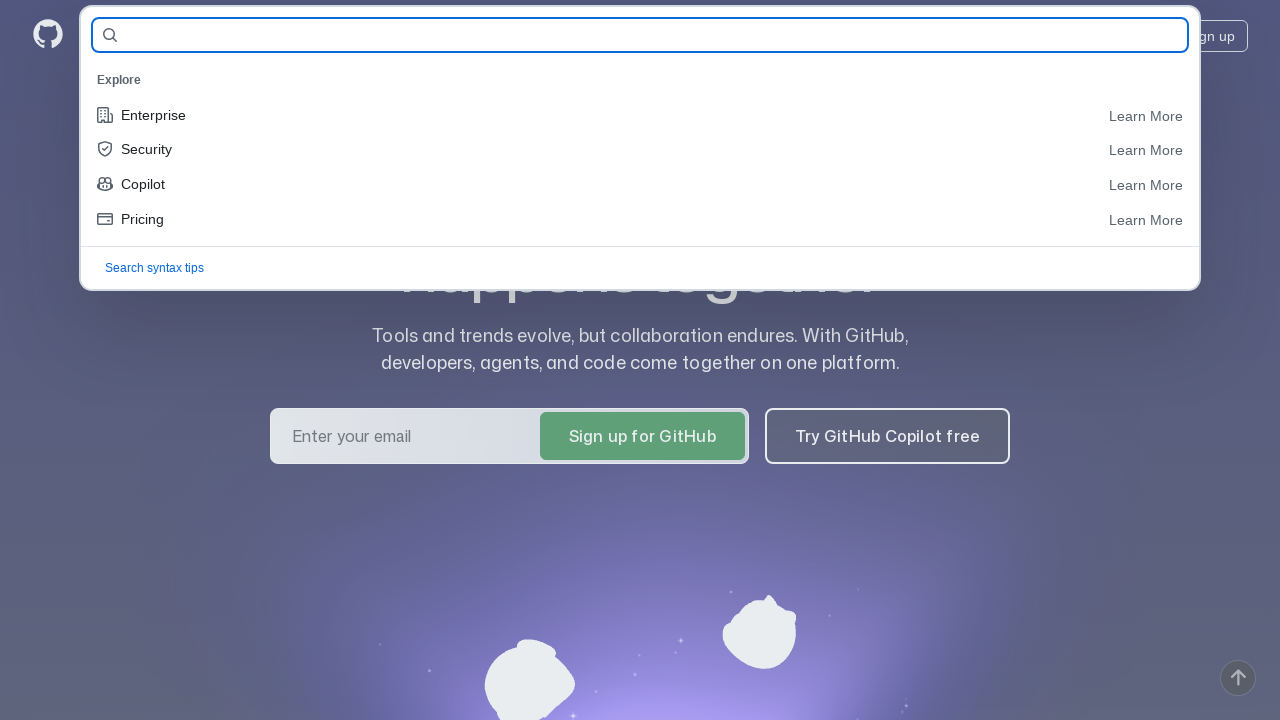

Search dialog appeared with query input field
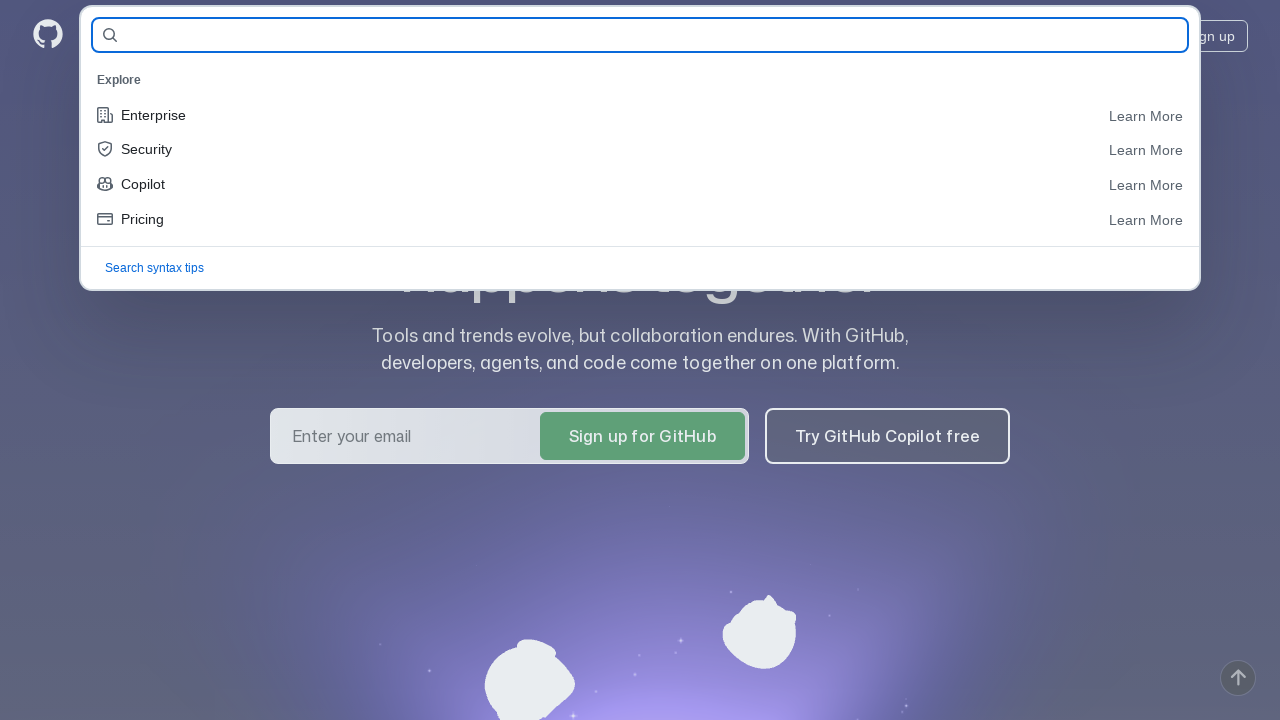

Filled search field with 'create-react-app' on input#query-builder-test
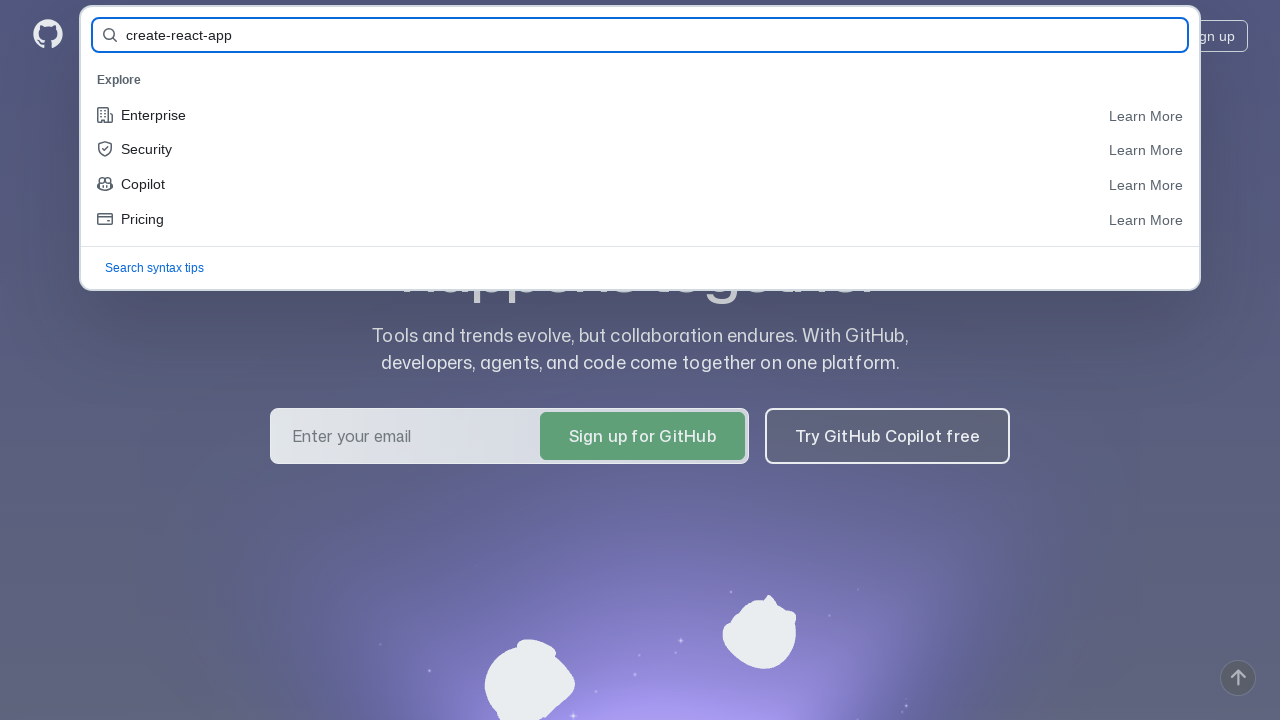

Pressed Enter to submit search query on input#query-builder-test
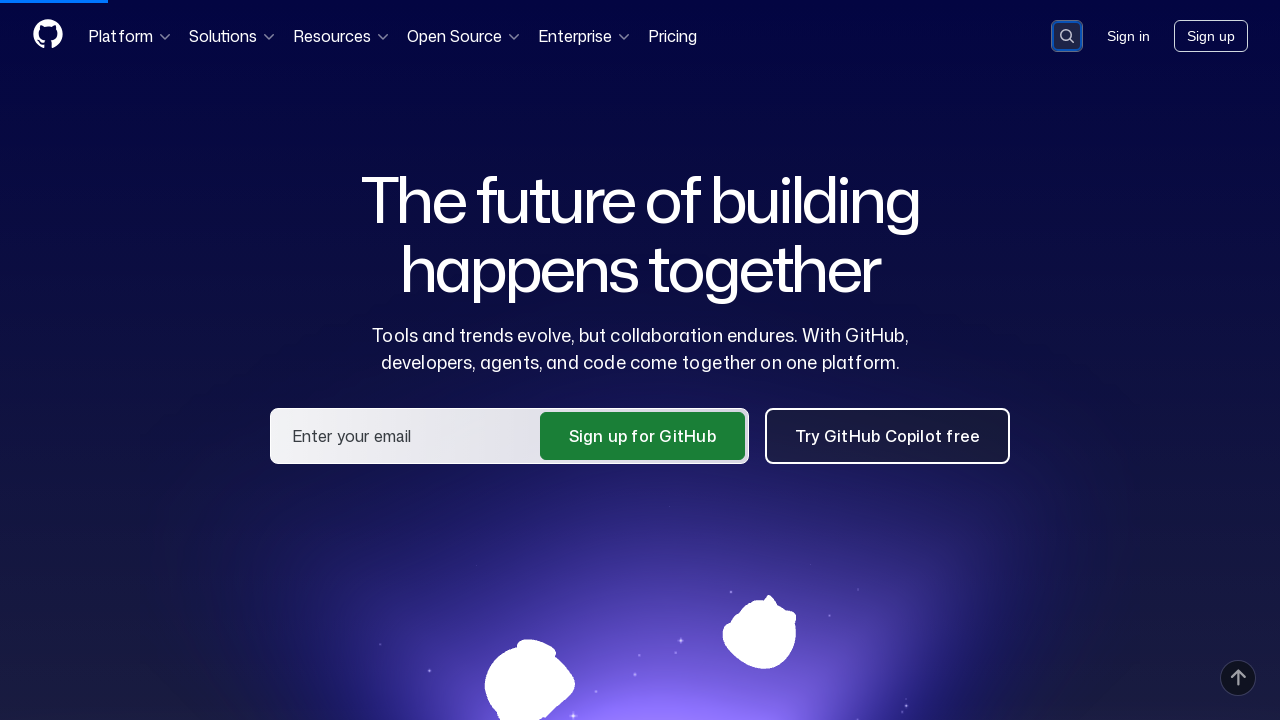

Search results loaded successfully
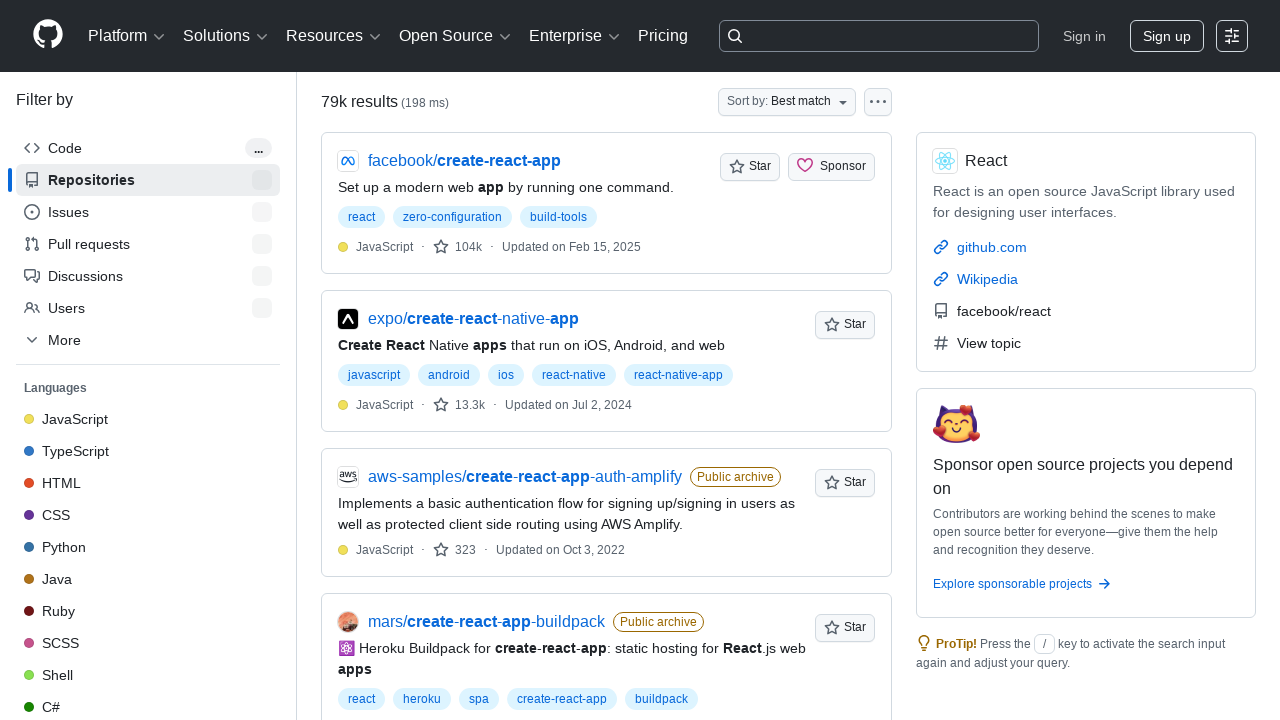

Verified 'facebook/create-react-app' appears in search results
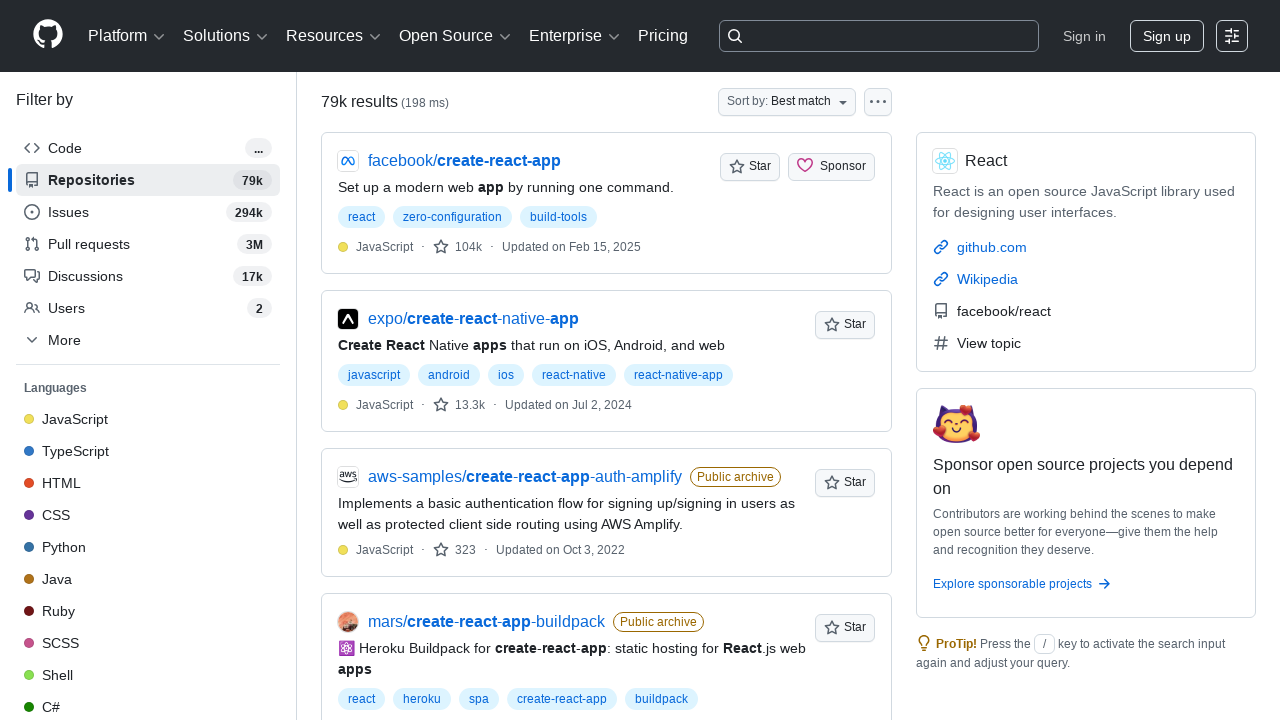

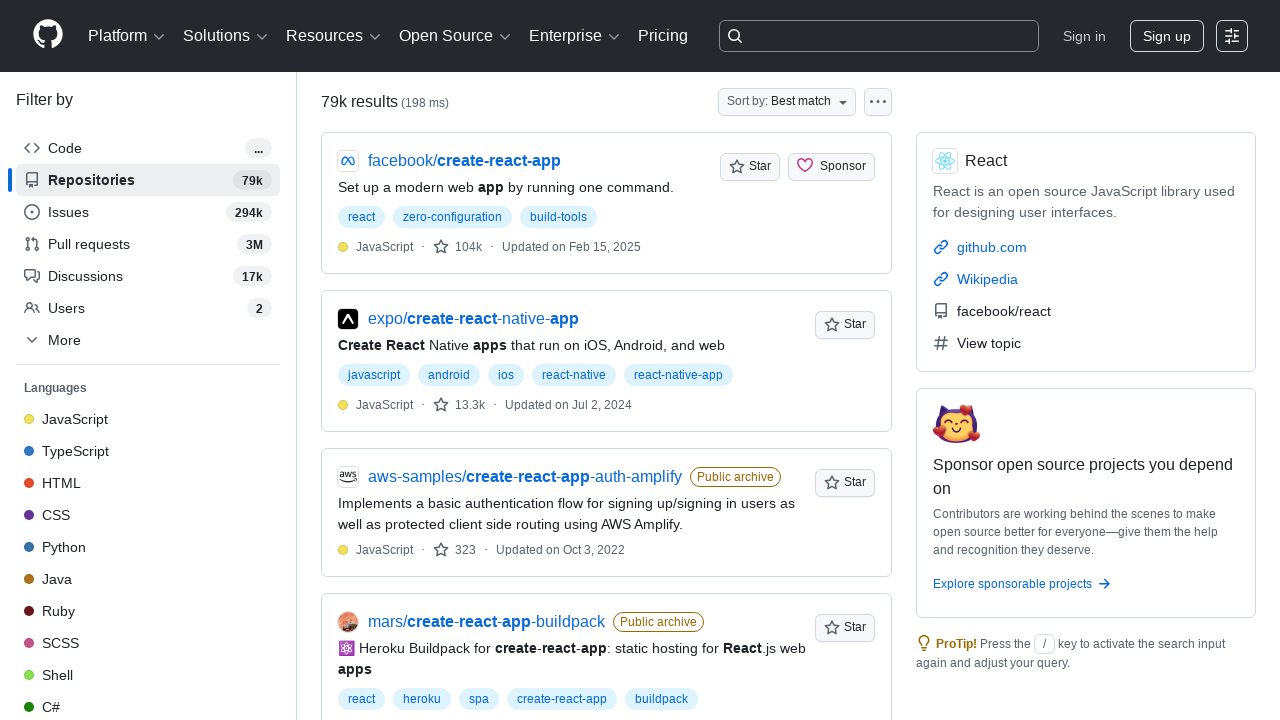